Tests the complete checkout flow by adding a product to cart, filling checkout form with guest information, and completing the purchase

Starting URL: http://practice.automationtesting.in/

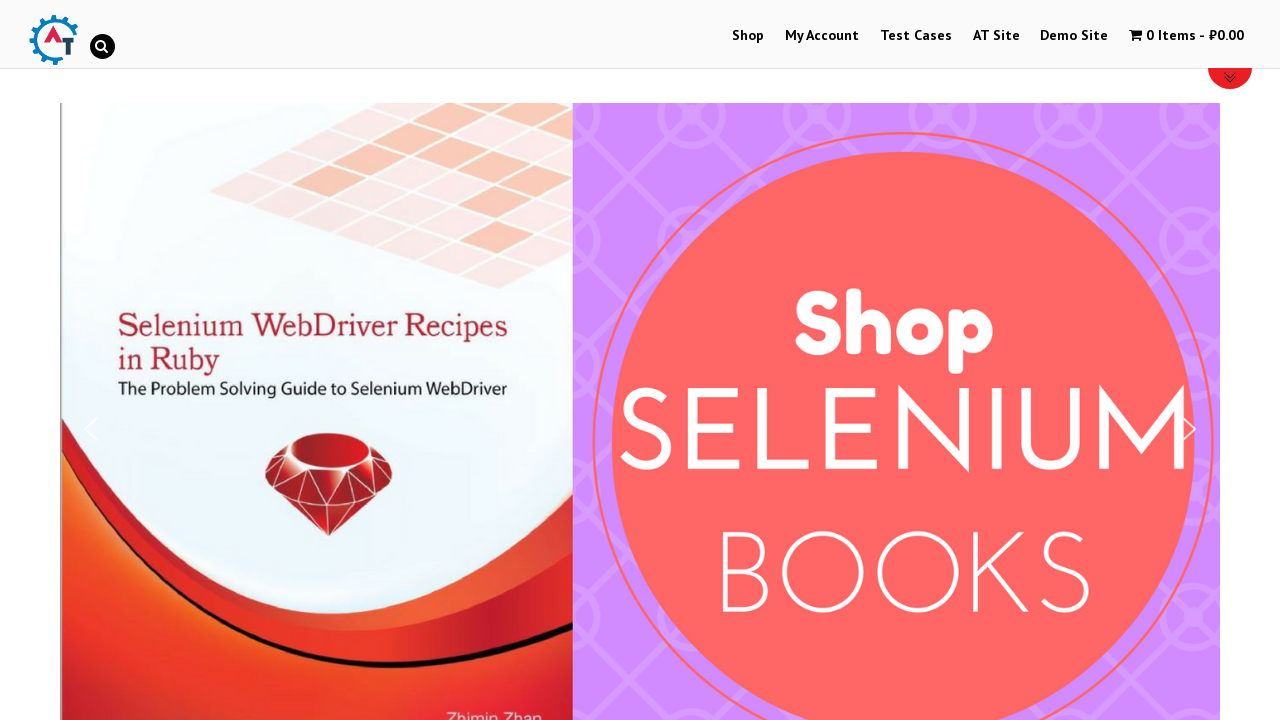

Clicked on Shop menu at (748, 36) on text=Shop
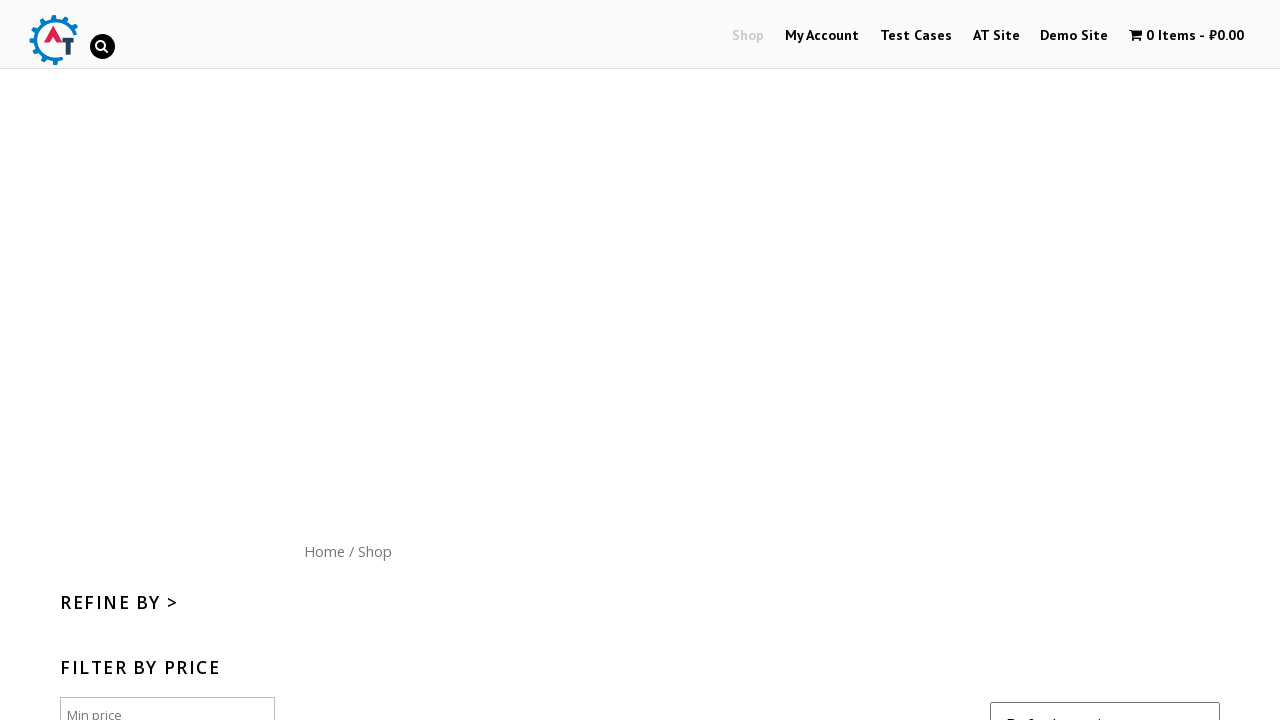

Scrolled down 300px to view products
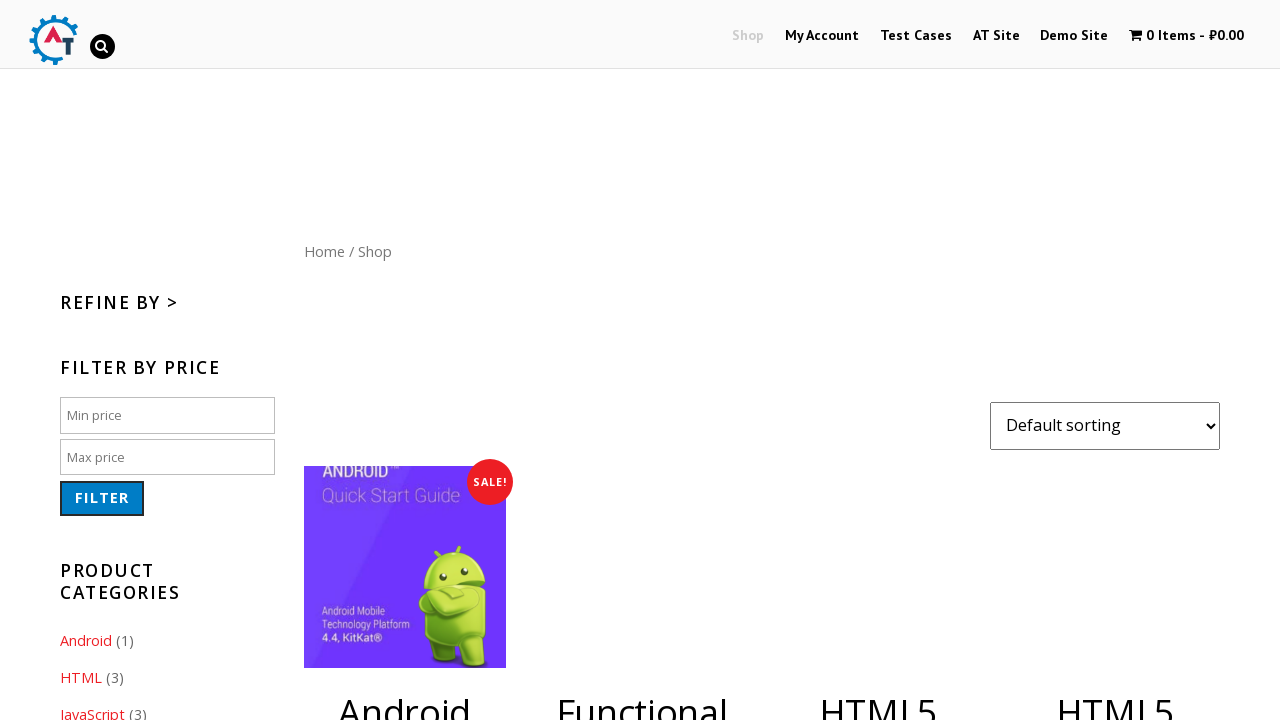

Added HTML5 Web App Development book to cart at (1115, 361) on .post-182 .add_to_cart_button
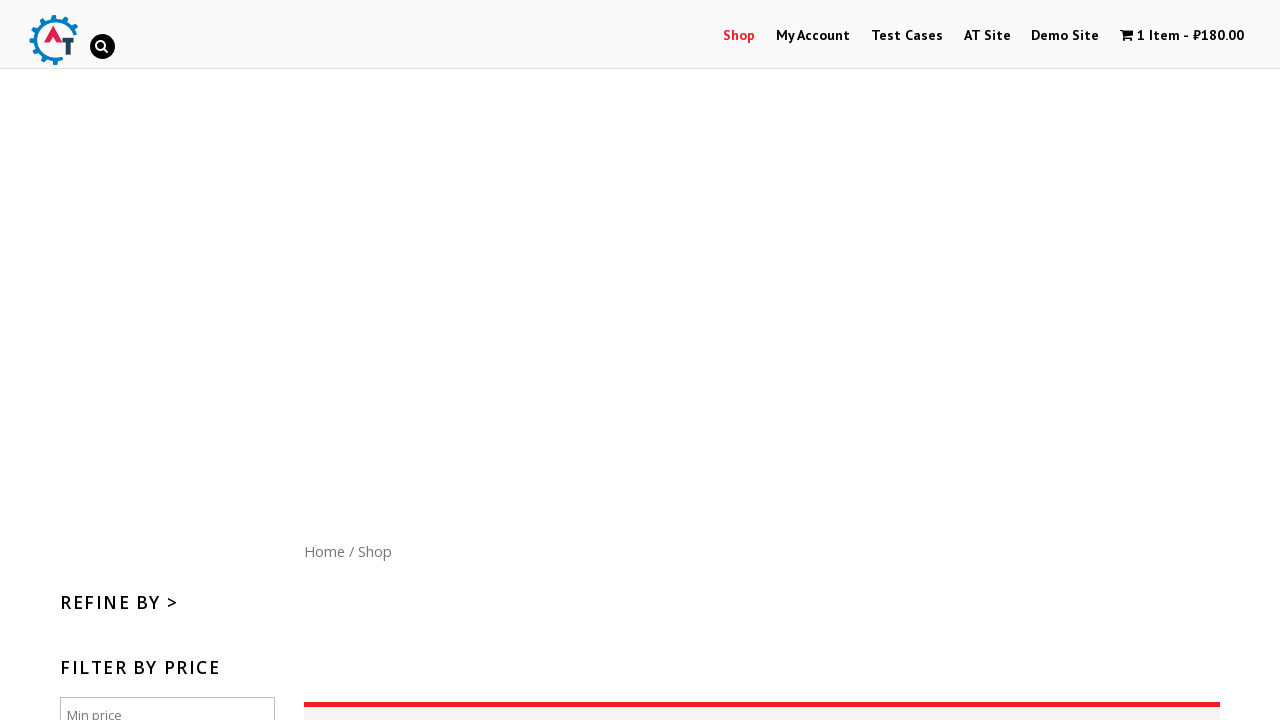

Clicked on cart icon to view basket at (1182, 36) on .wpmenucart-contents
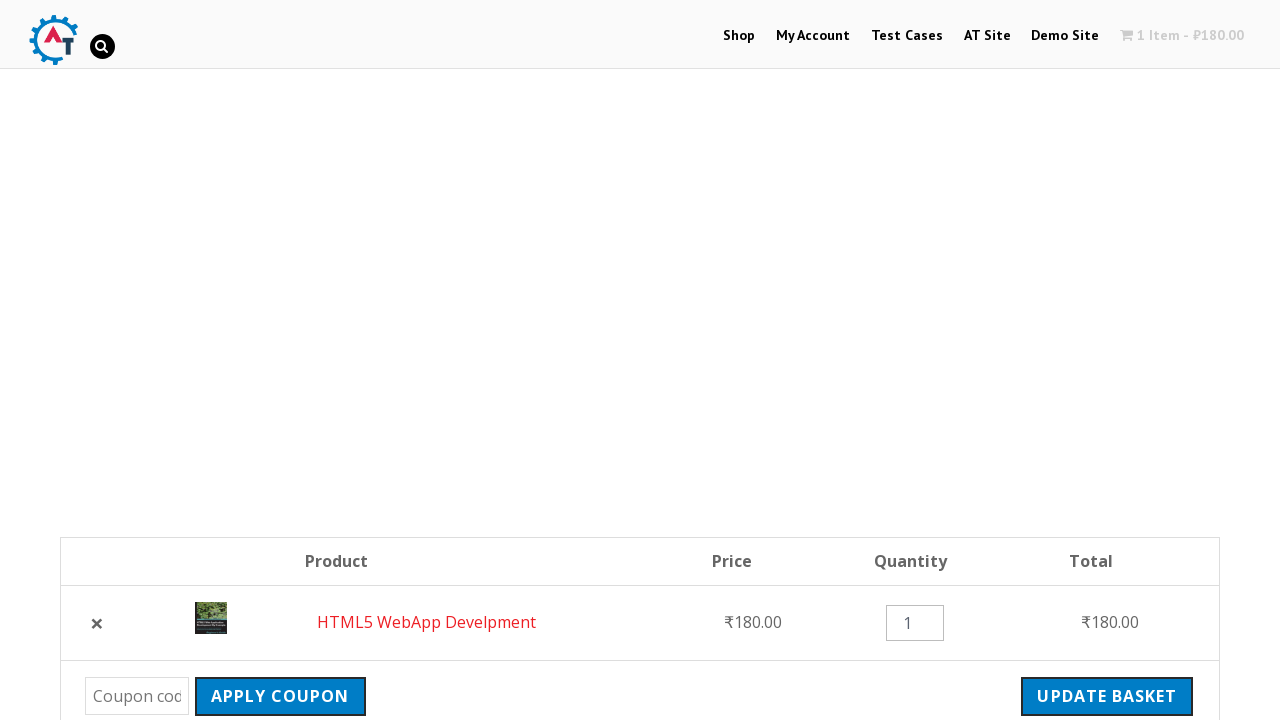

Checkout button became visible
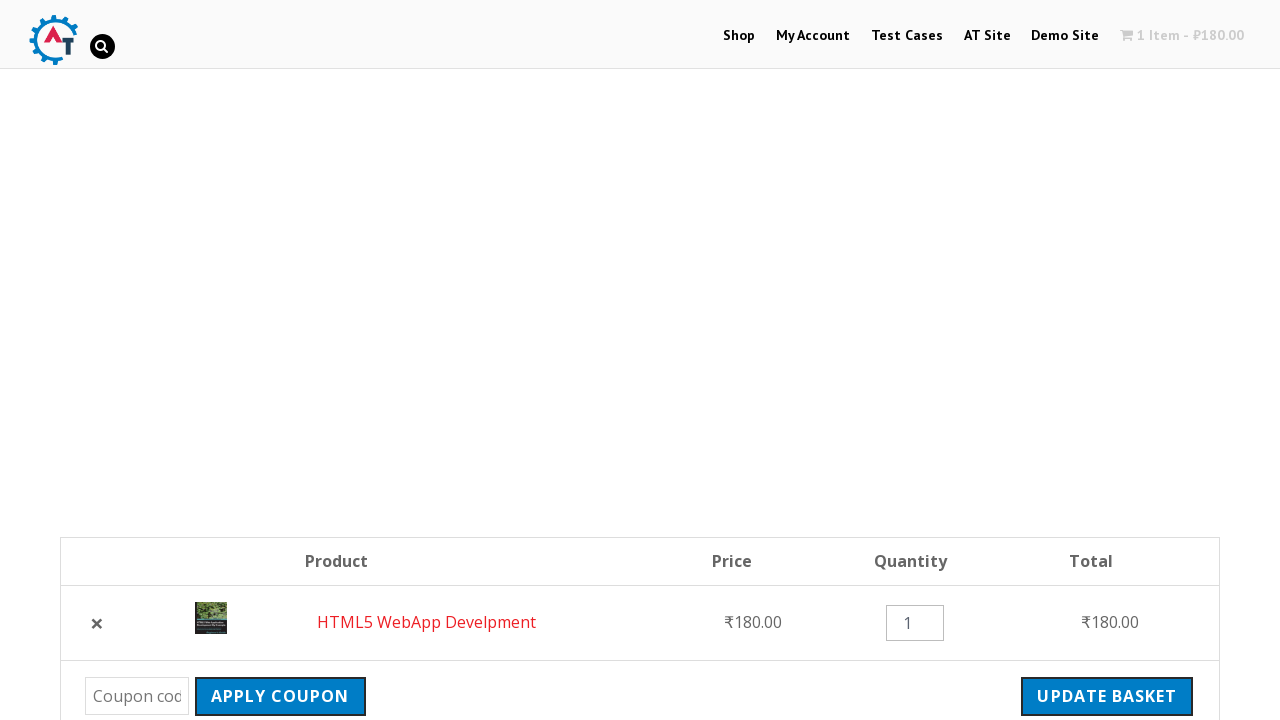

Clicked checkout button at (1098, 629) on .checkout-button
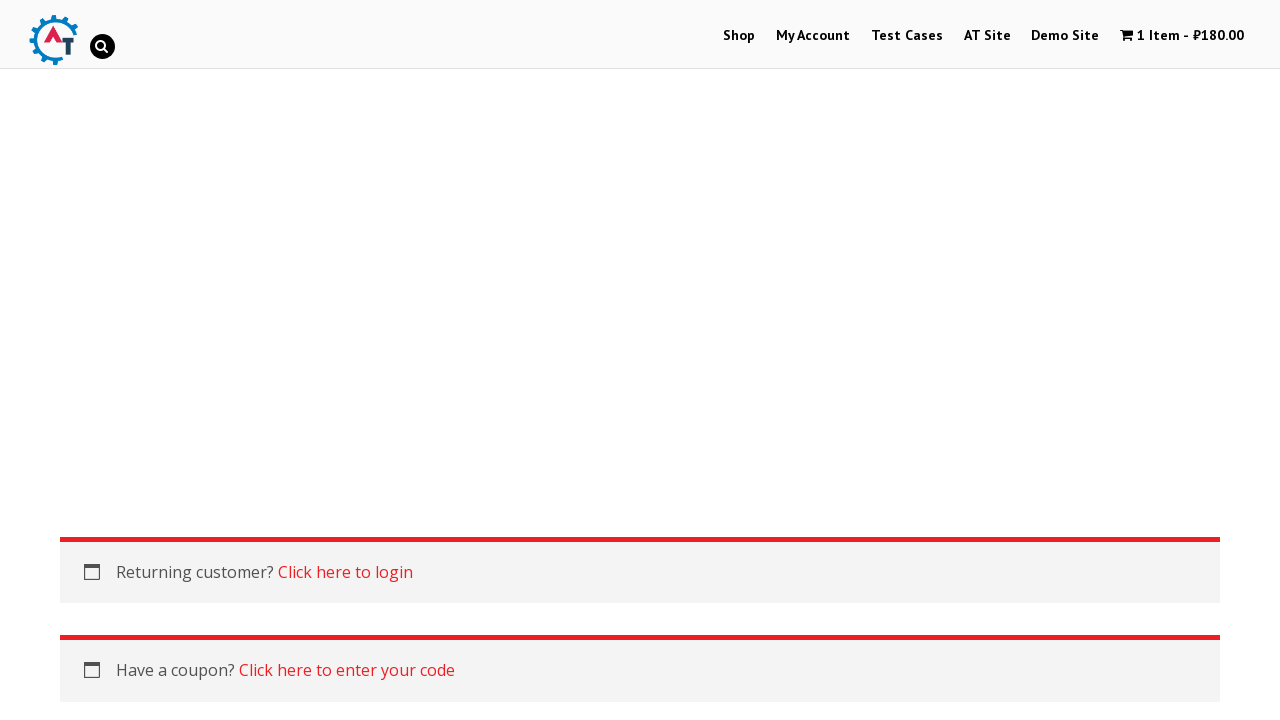

Billing form became visible
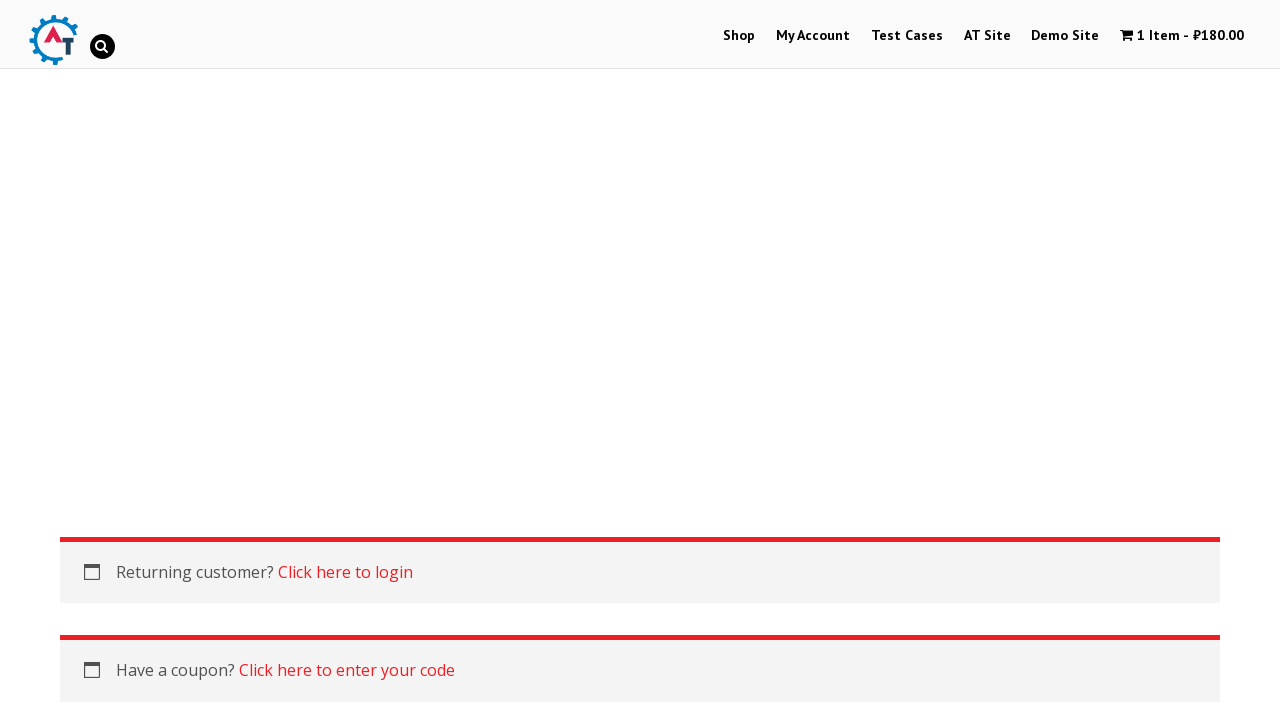

Filled first name: Donald on #billing_first_name
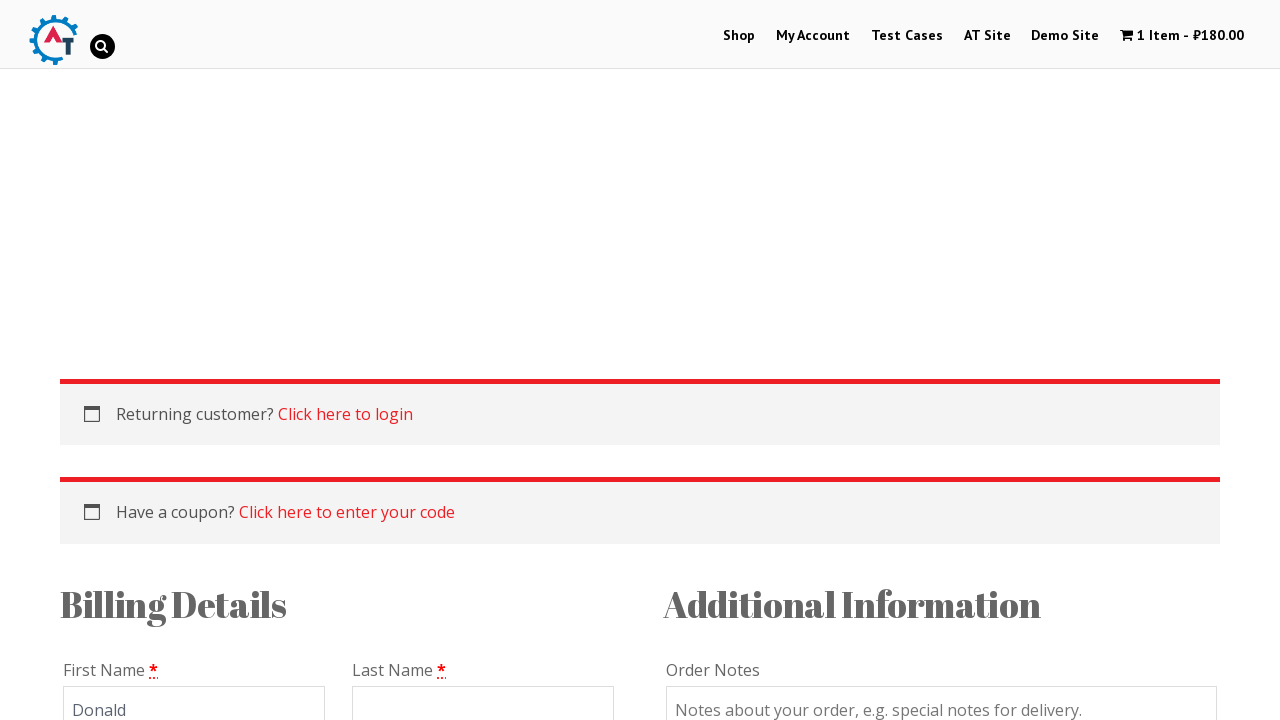

Filled last name: Trump on #billing_last_name
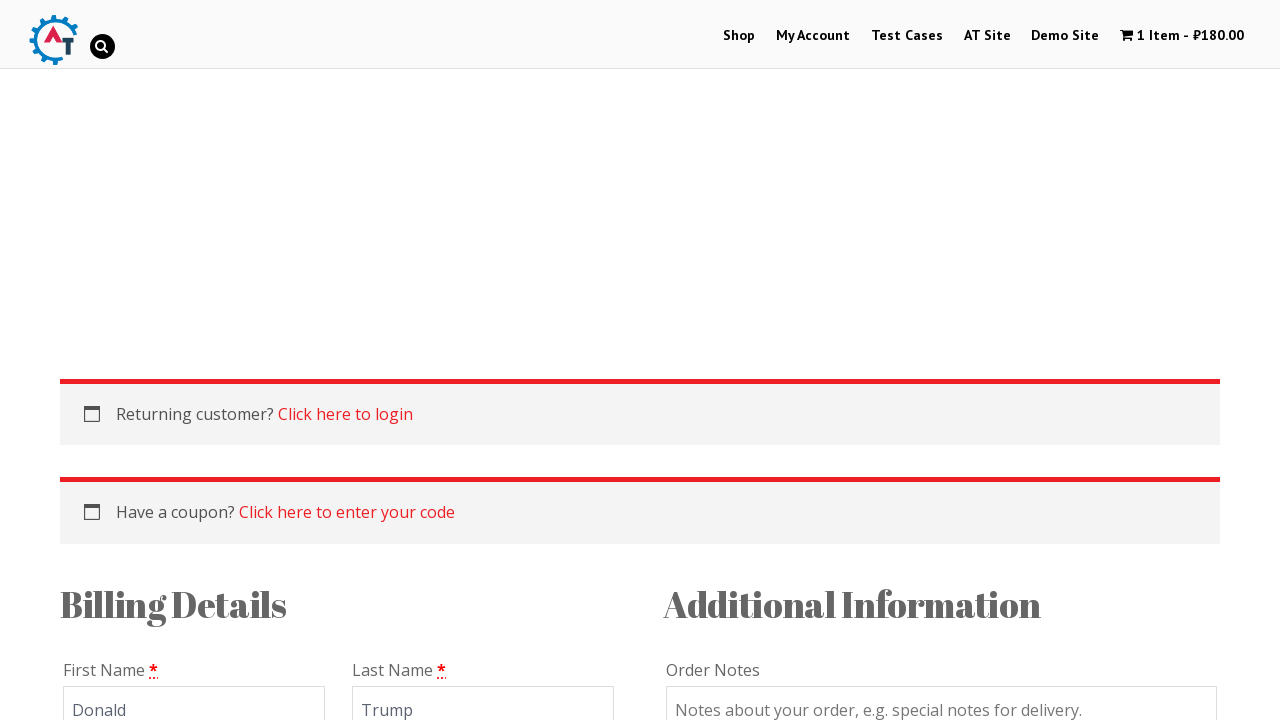

Filled email: test@gmail.com on #billing_email
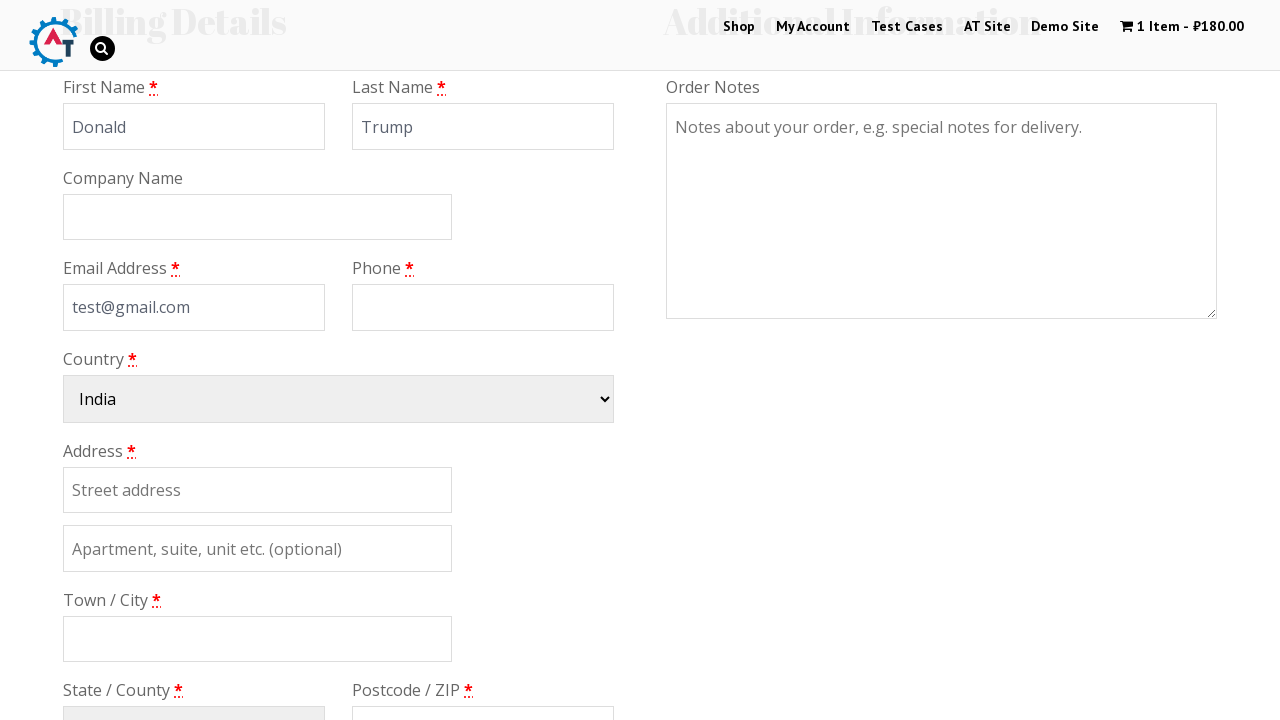

Filled phone number: 88005553535 on #billing_phone
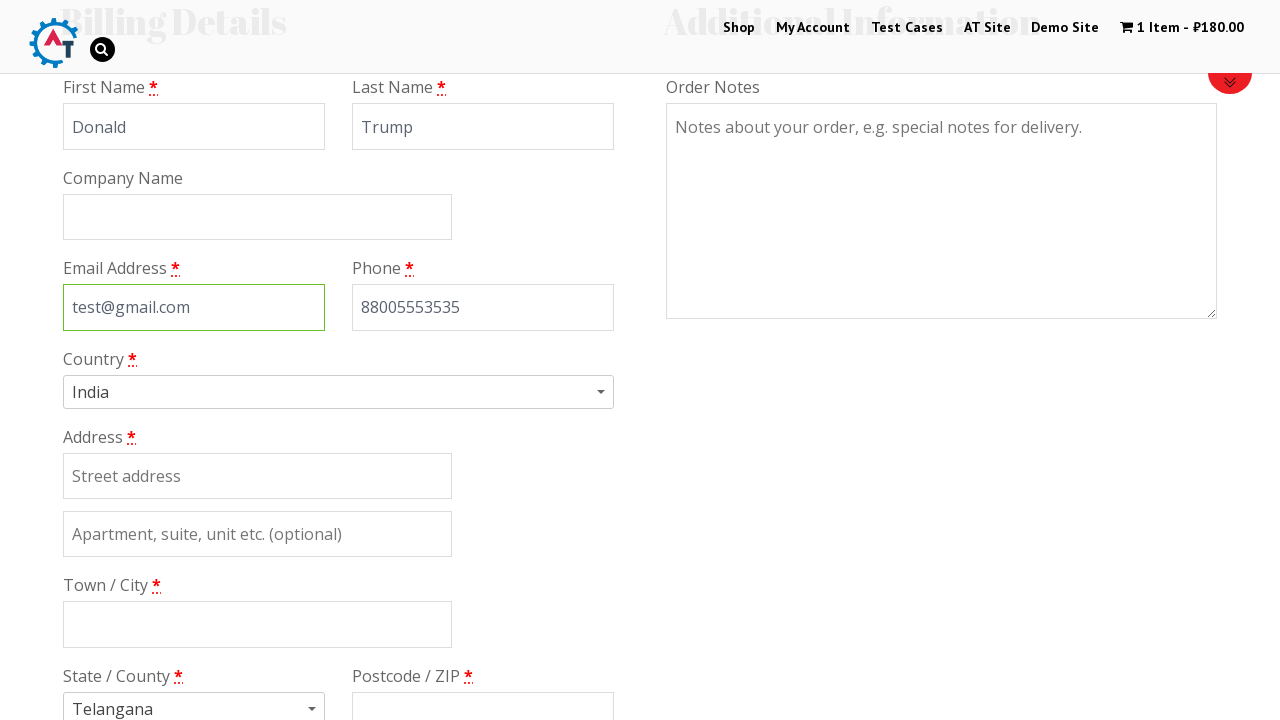

Clicked on country dropdown at (338, 392) on #s2id_billing_country
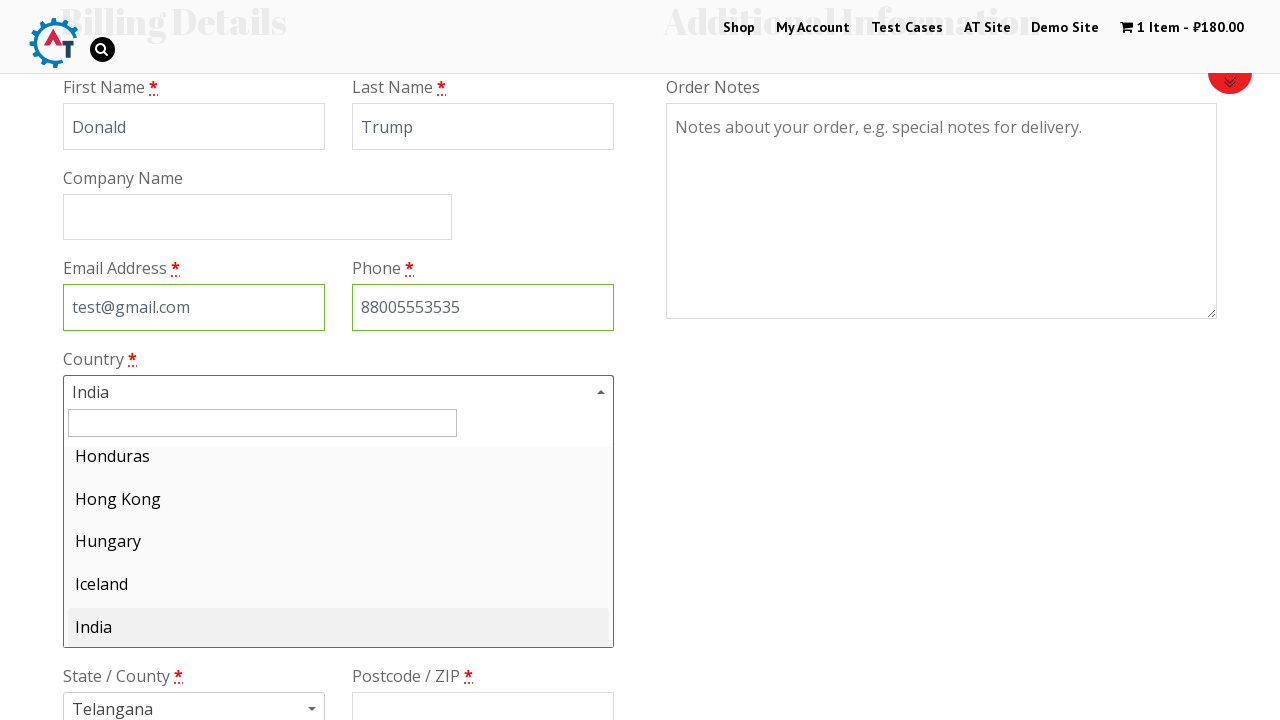

Typed 'Christmas Island' in country search field on #s2id_autogen1_search
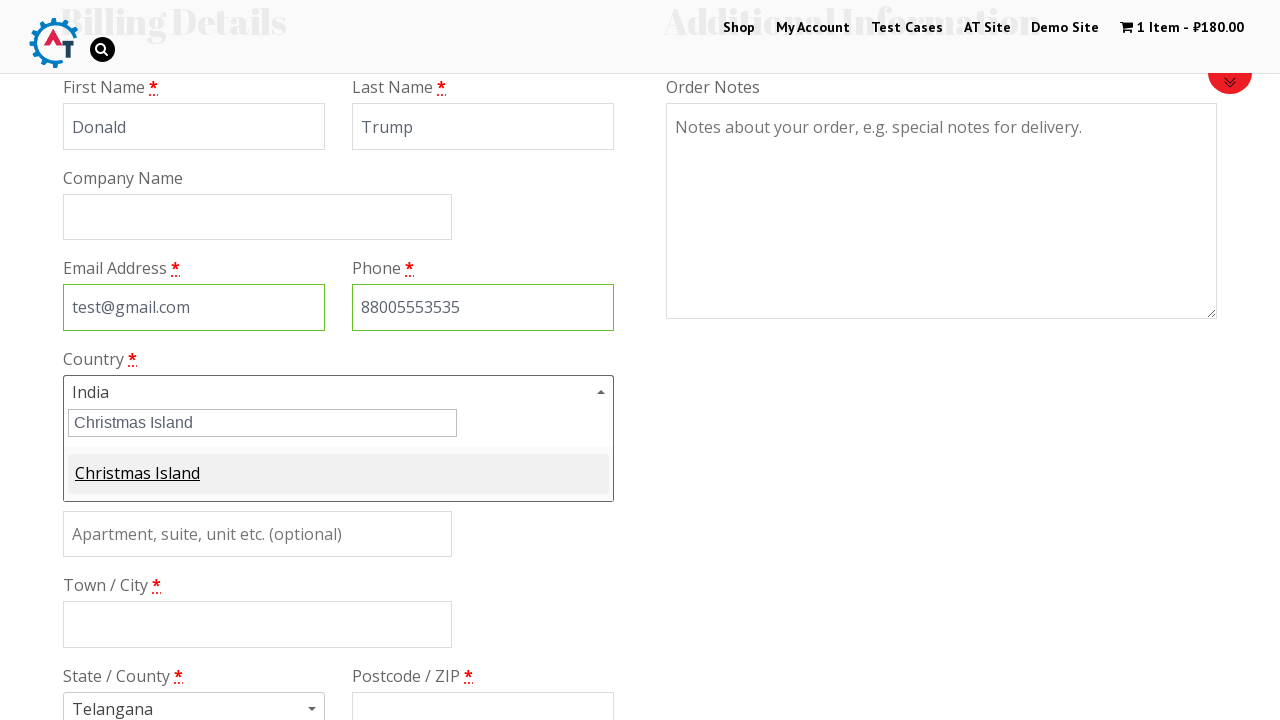

Selected Christmas Island from dropdown at (138, 479) on .select2-match
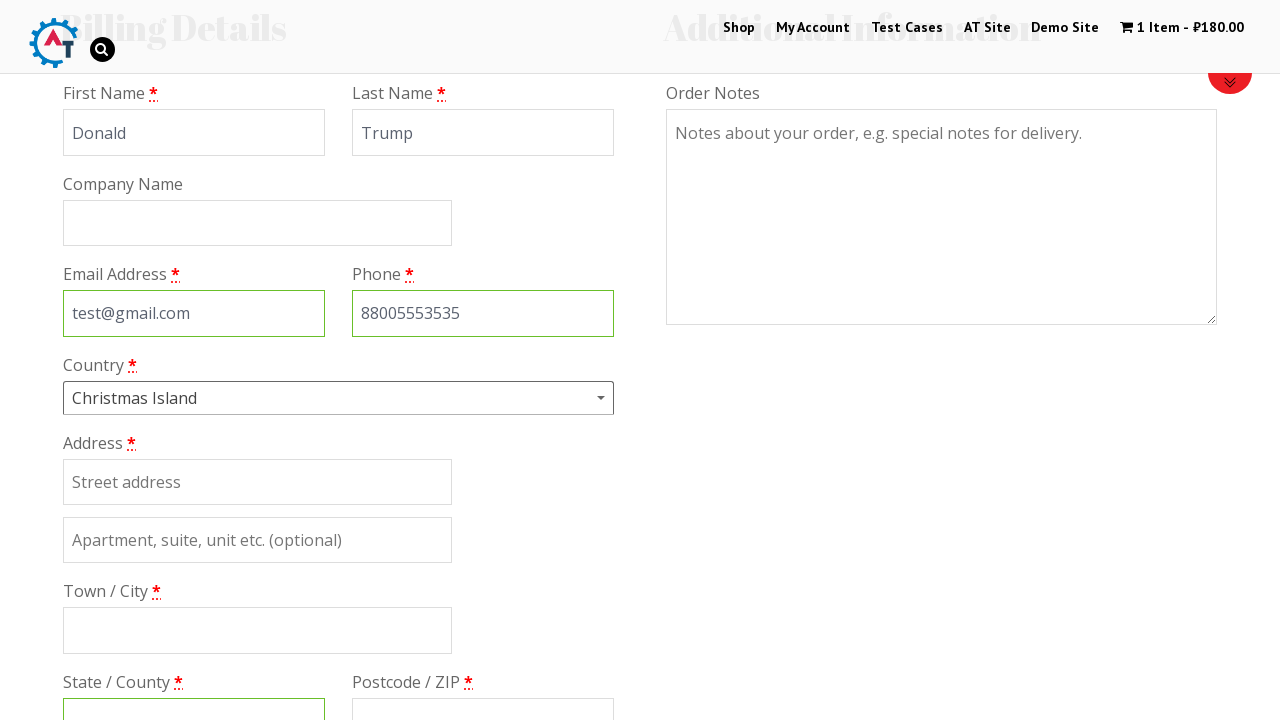

Filled street address: The Wall on #billing_address_1
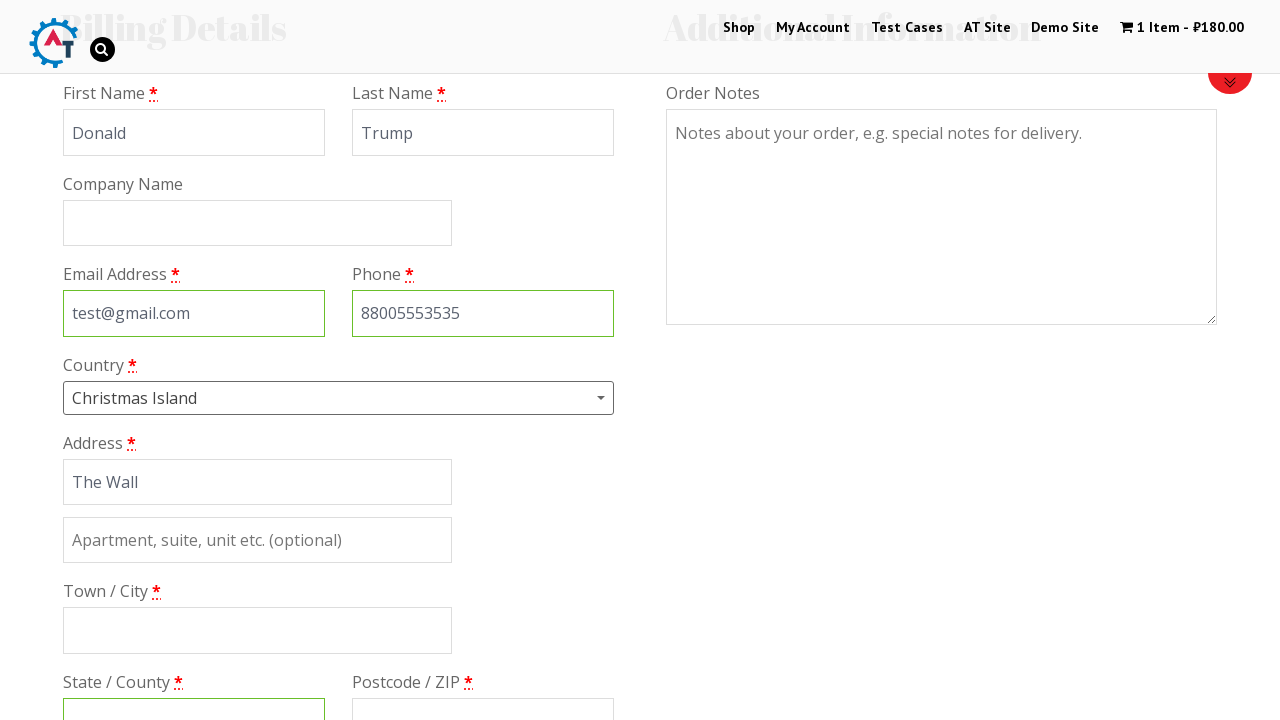

Filled city: Winterfell on #billing_city
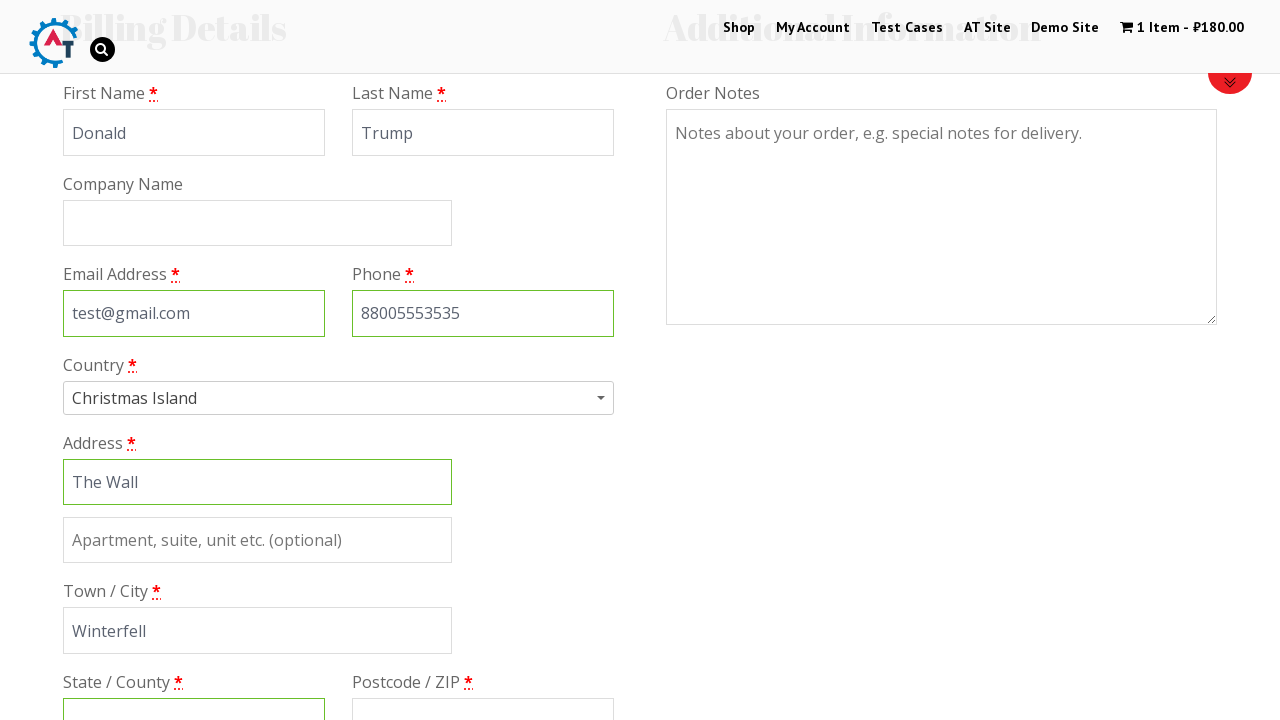

Filled state: North on #billing_state
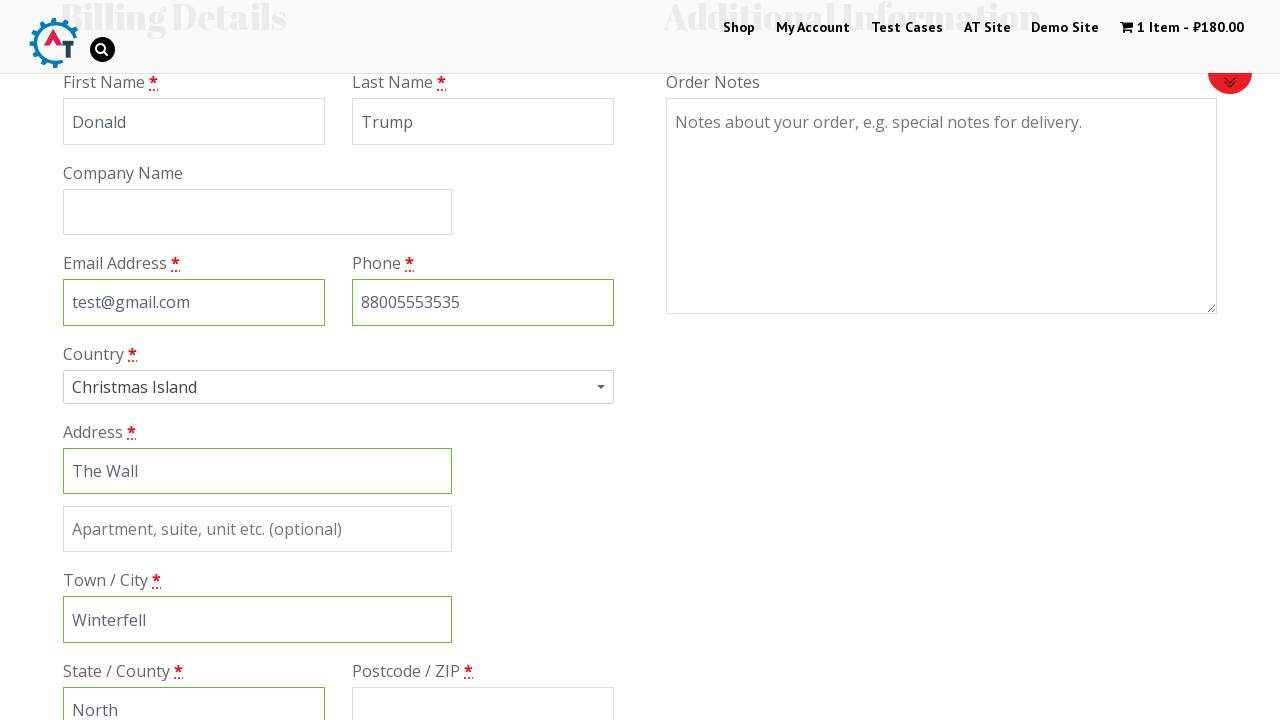

Filled postal code: 100200300 on #billing_postcode
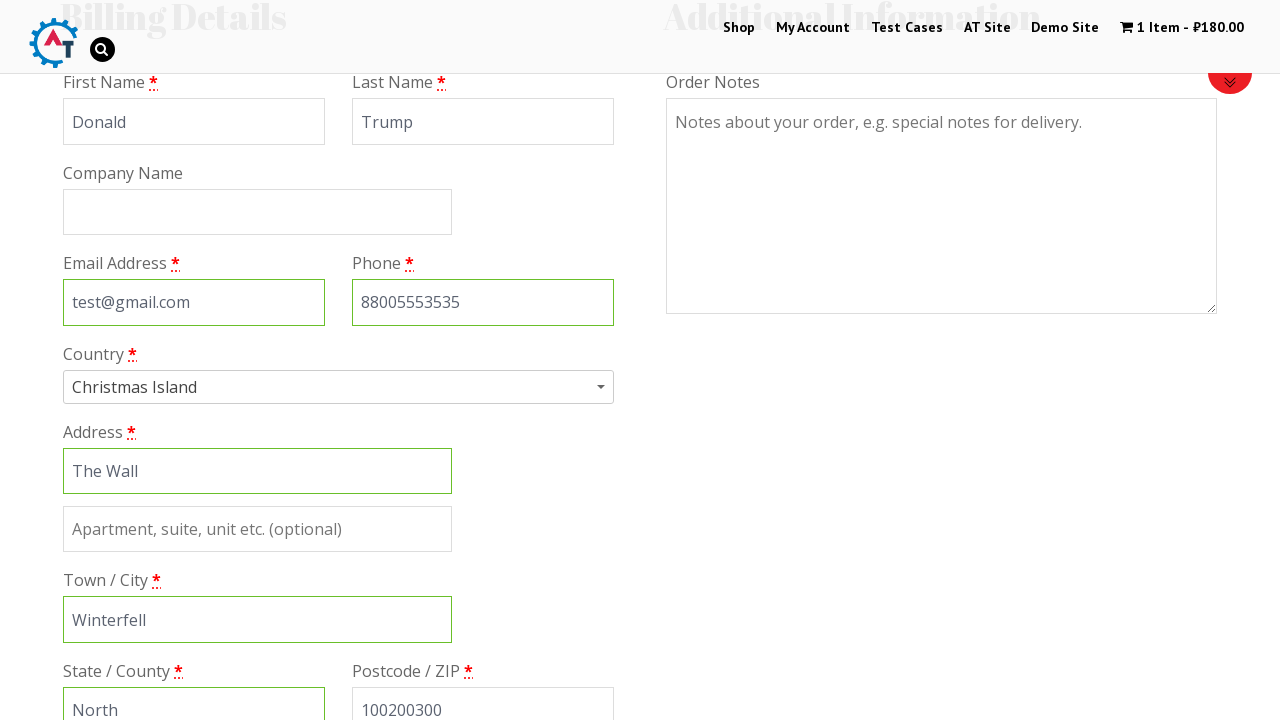

Scrolled down 600px to view payment options
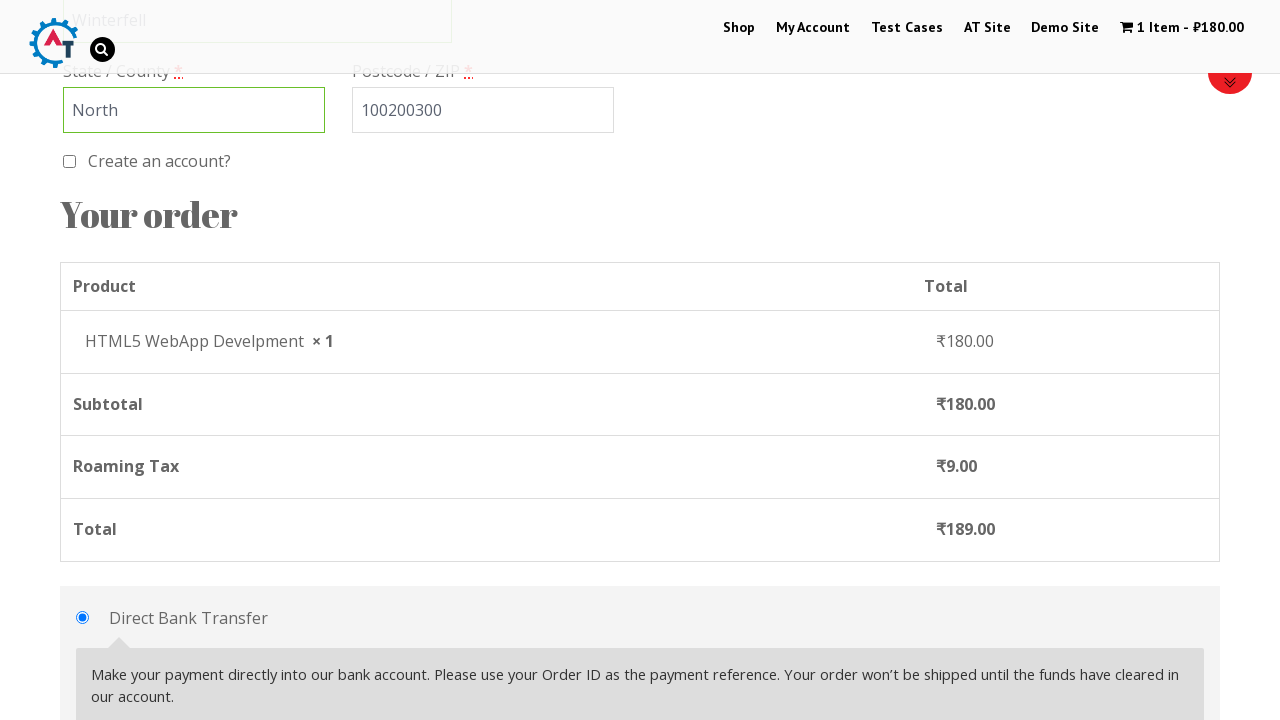

Waited 5 seconds for payment methods to load
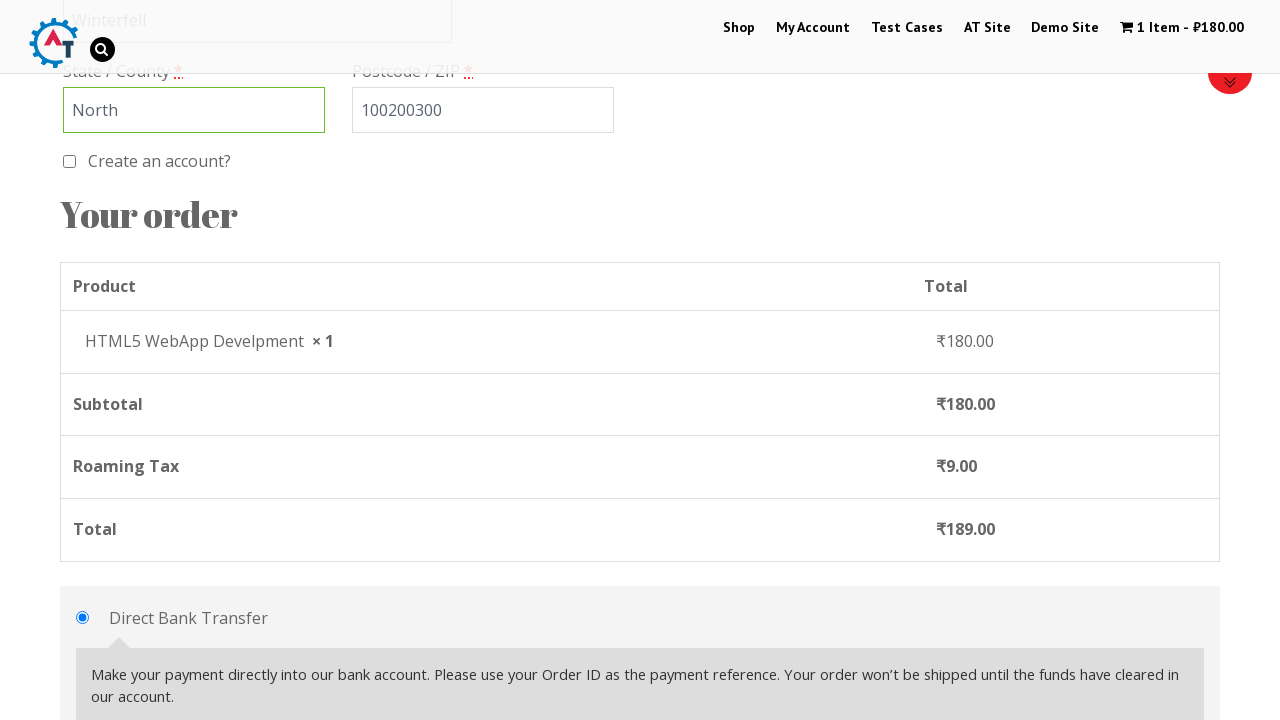

Selected Check Payments payment method at (82, 360) on #payment_method_cheque
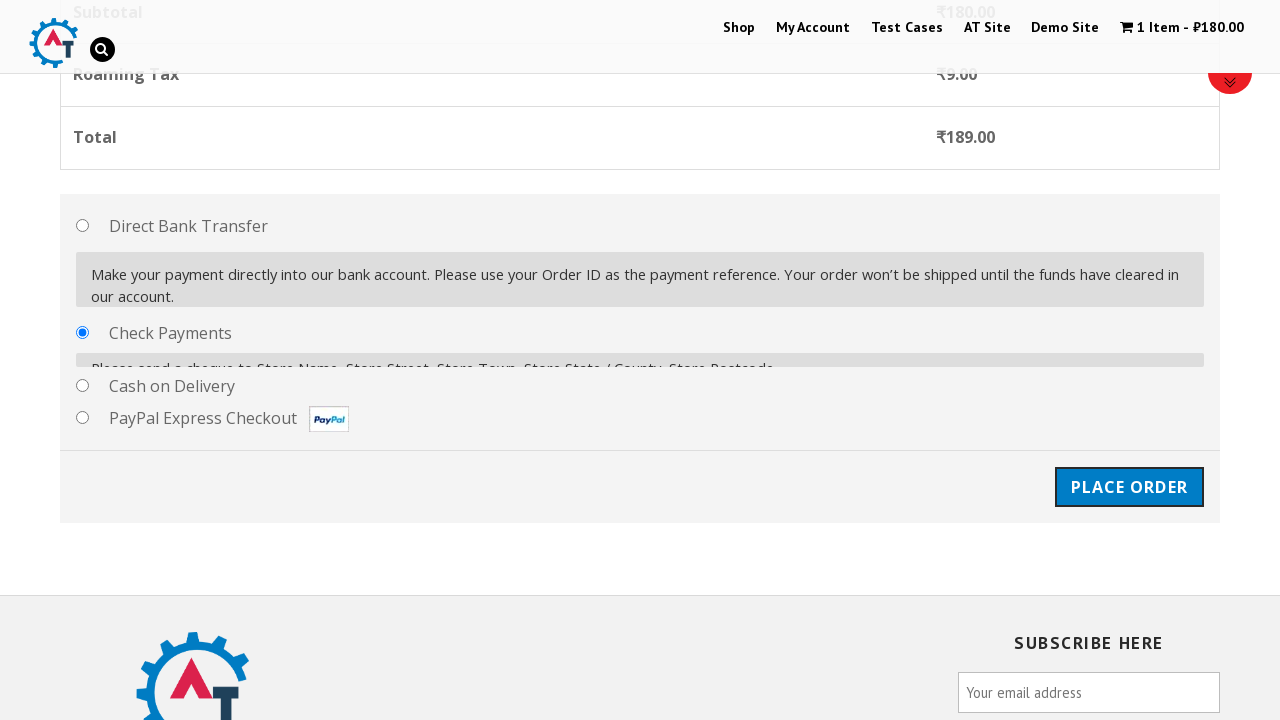

Clicked Place Order button at (1129, 471) on #place_order
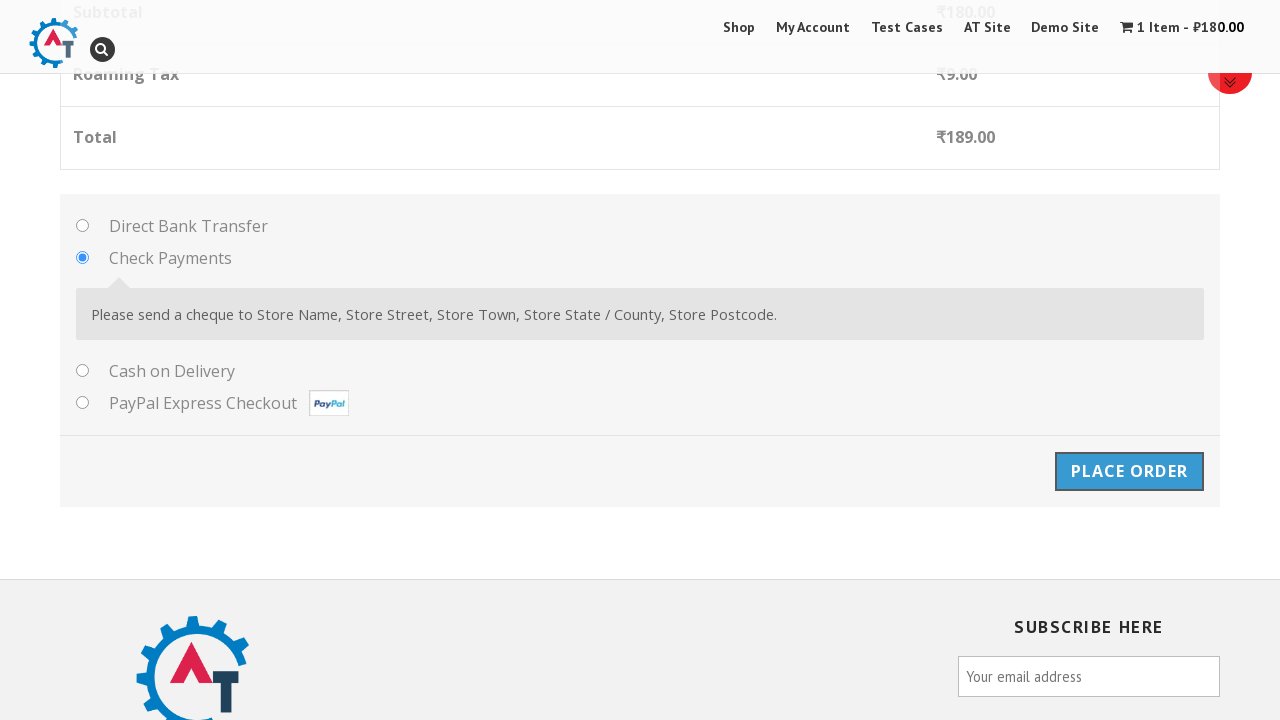

Order confirmation page loaded with success message
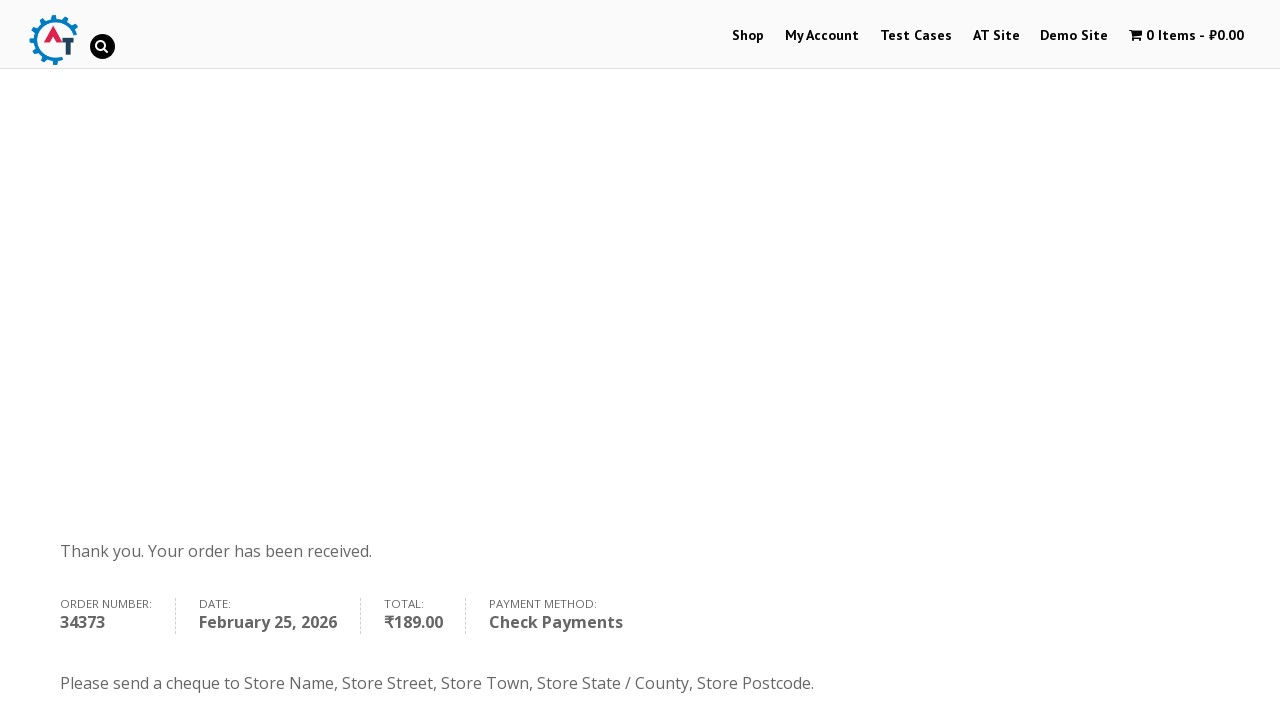

Verified payment method displayed as Check Payments
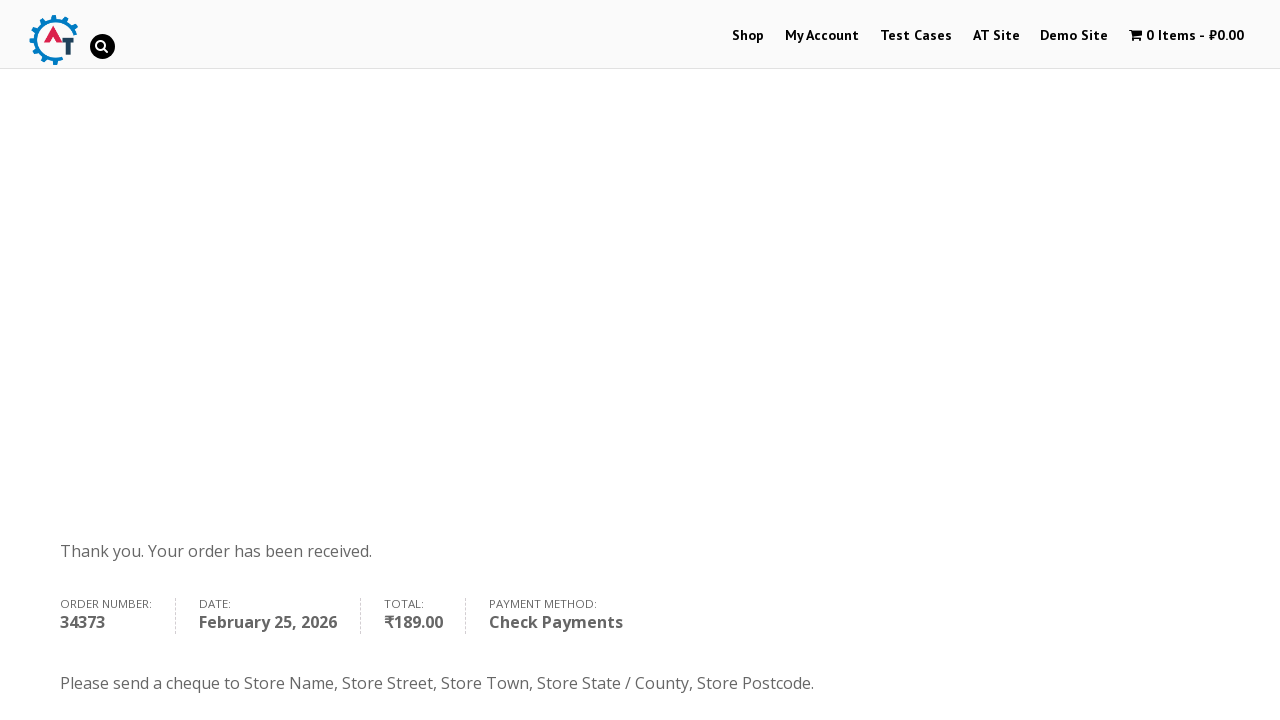

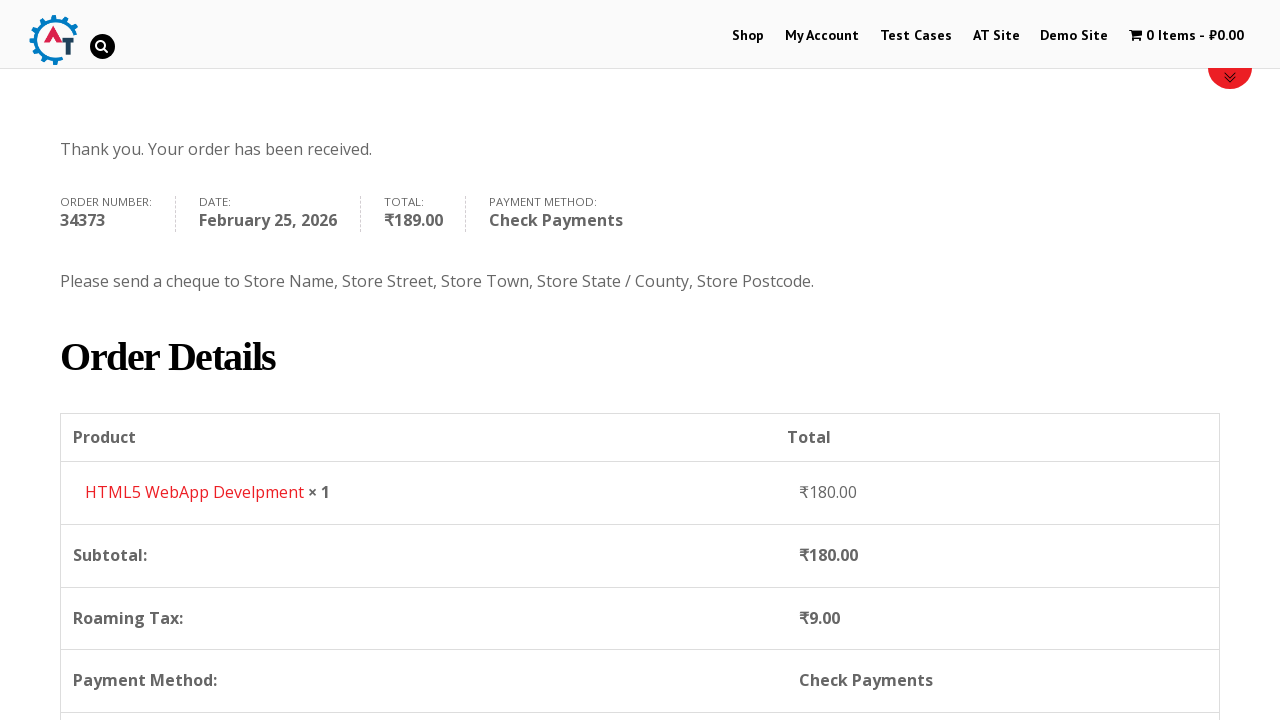